Tests dropdown menu functionality by selecting a country from a dropdown list

Starting URL: https://qa-practice.netlify.app/dropdowns

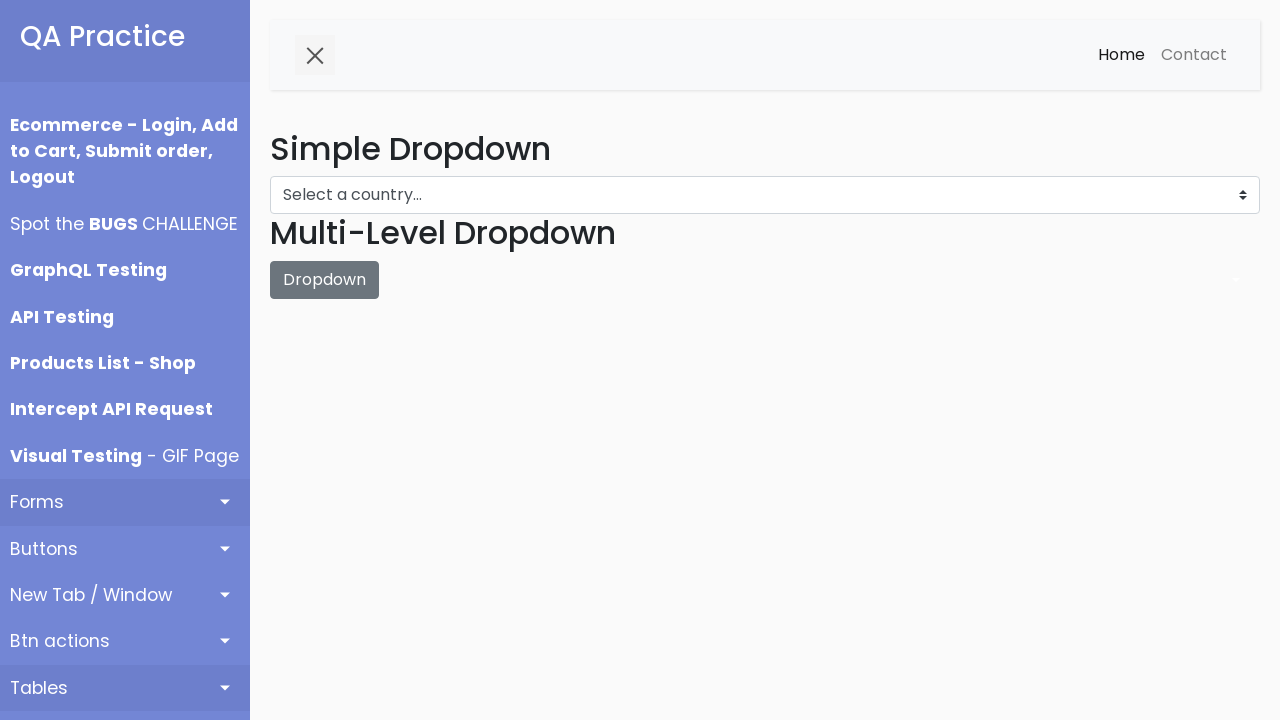

Dropdown menu loaded and is visible
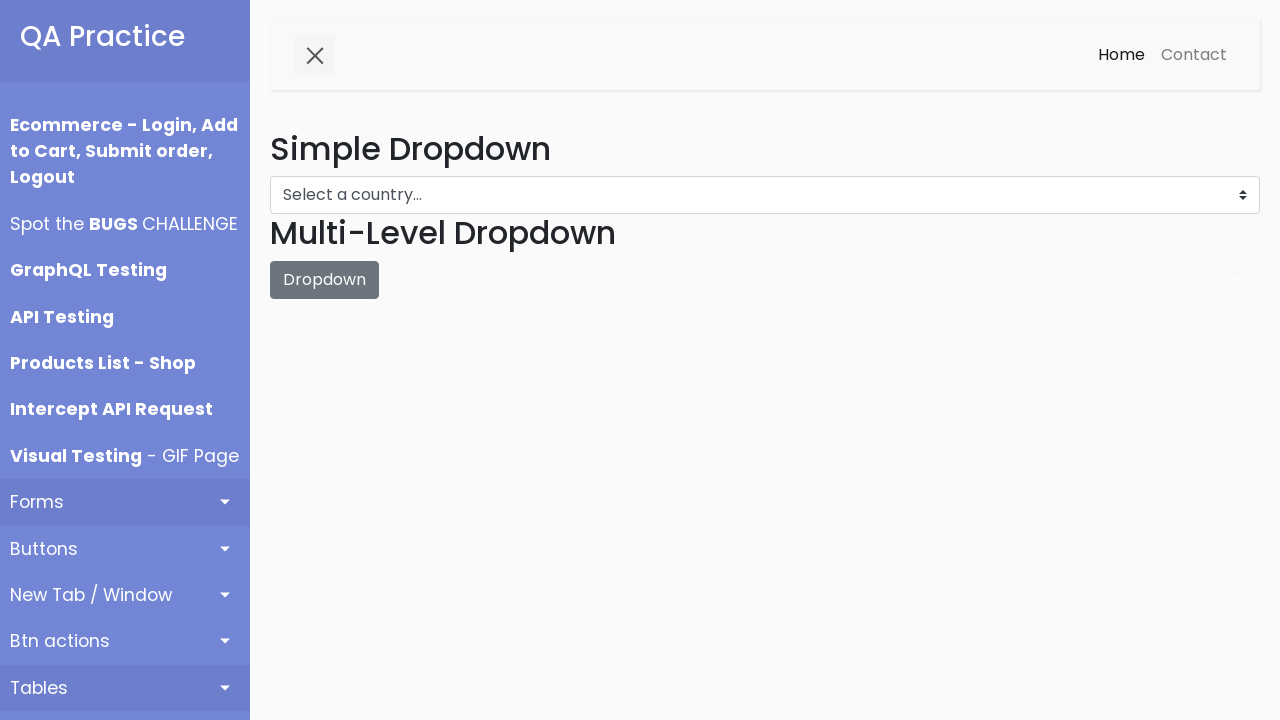

Selected Croatia from the dropdown menu on #dropdown-menu
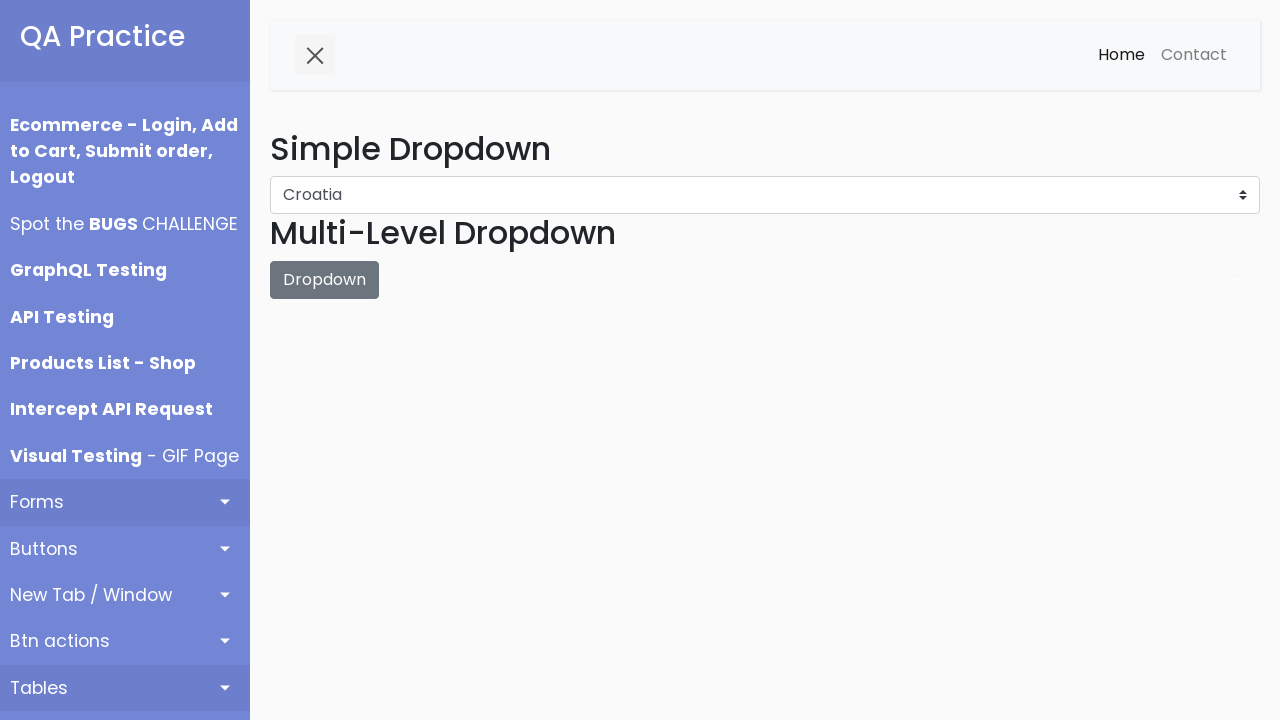

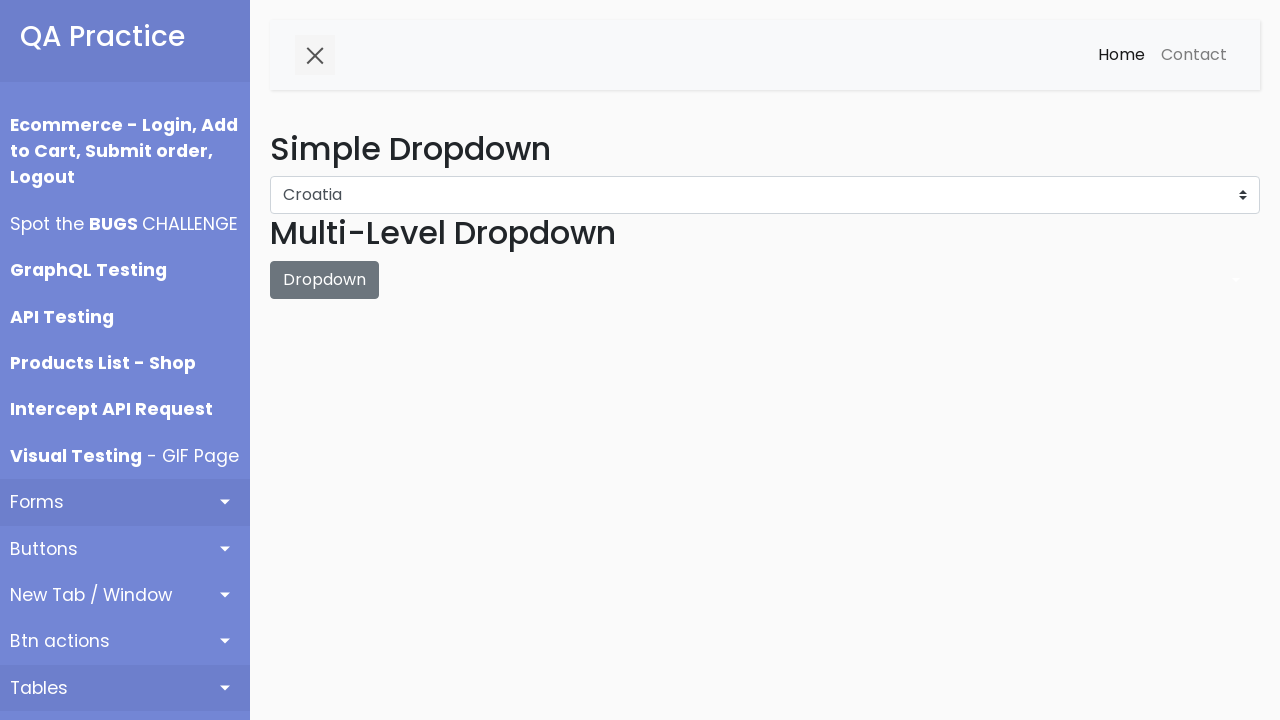